Tests multi-tab functionality by opening new tabs, switching between them, and verifying content in each tab

Starting URL: https://training-support.net/webelements/tabs

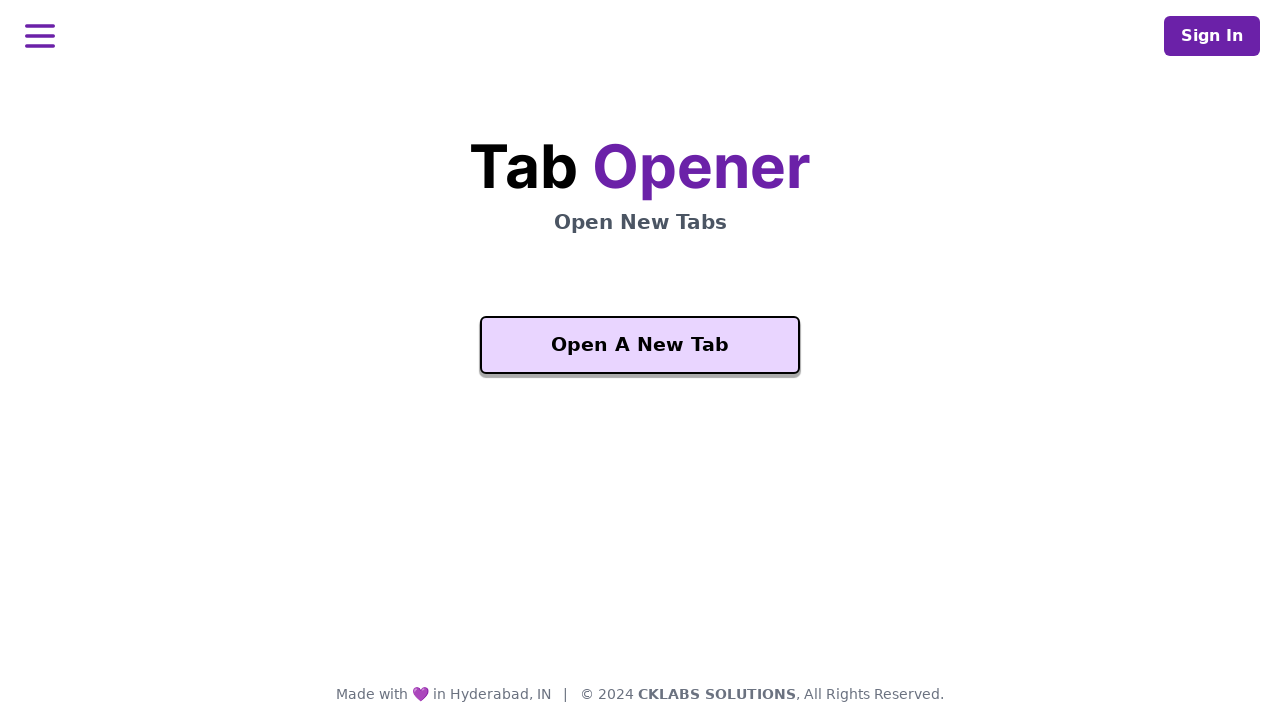

Clicked 'Open A New Tab' button to open first new tab at (640, 345) on xpath=//button[text()='Open A New Tab']
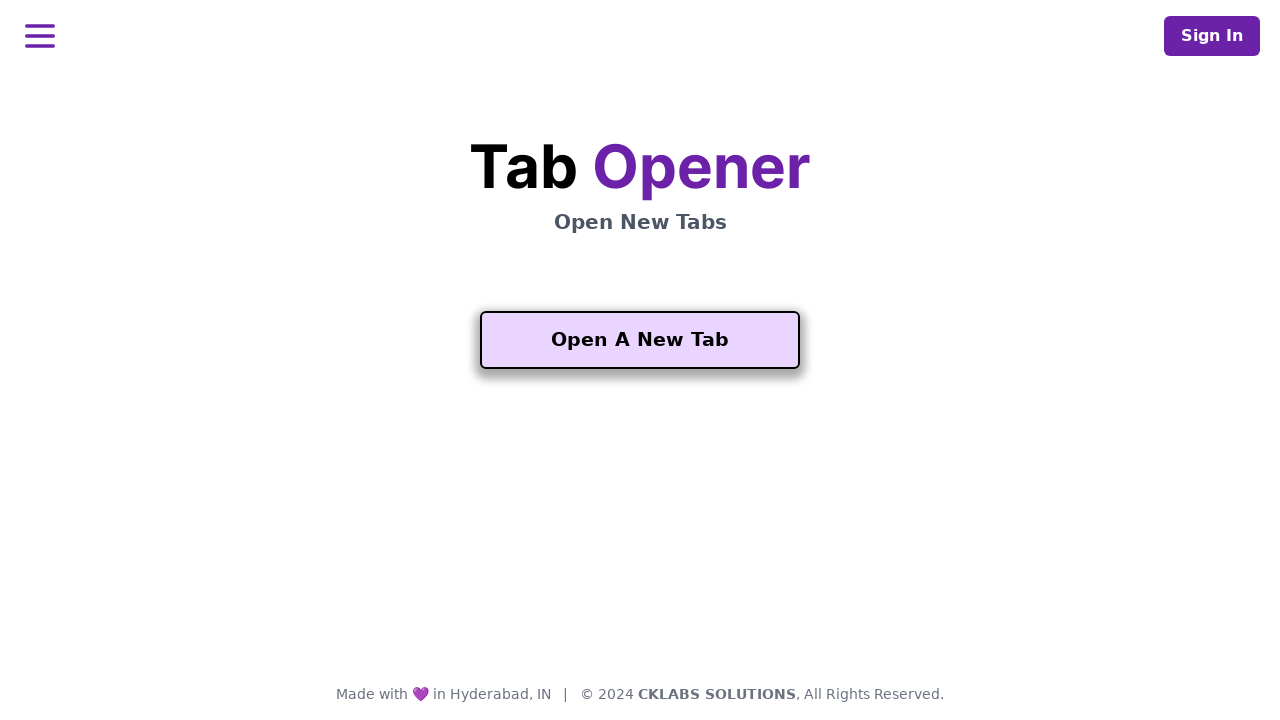

Waited for first new tab to open
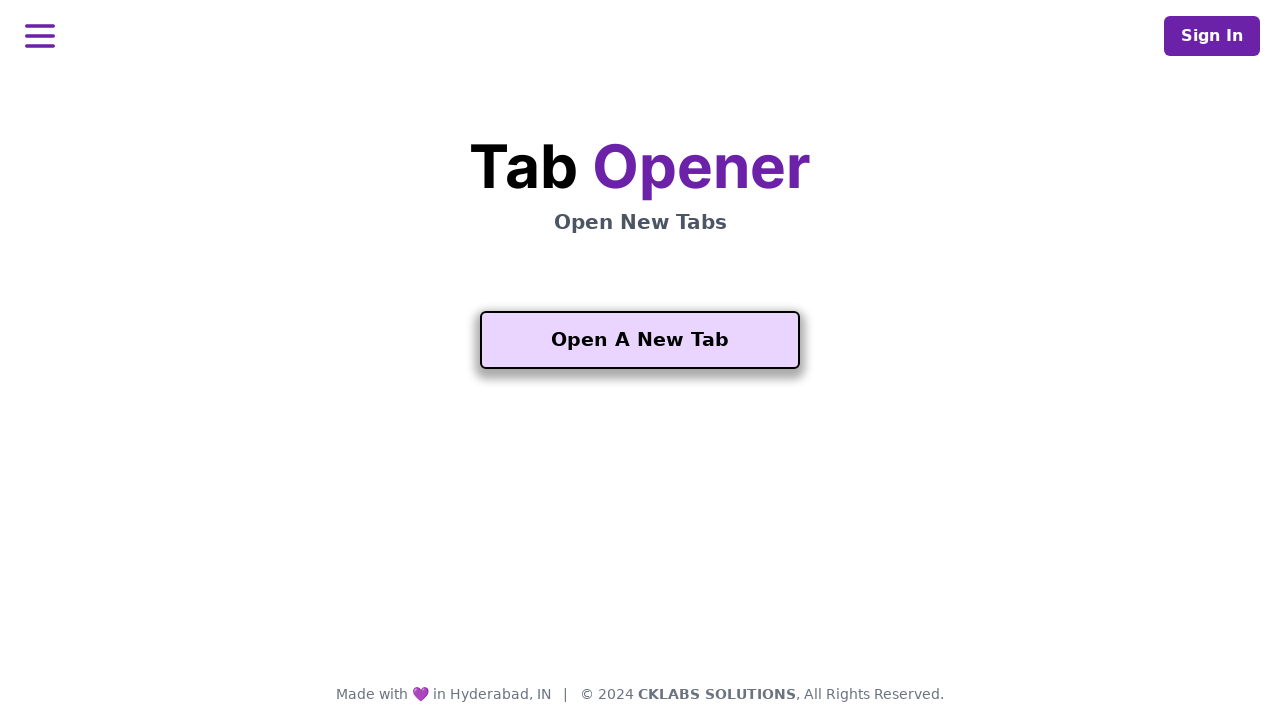

Switched to first new tab
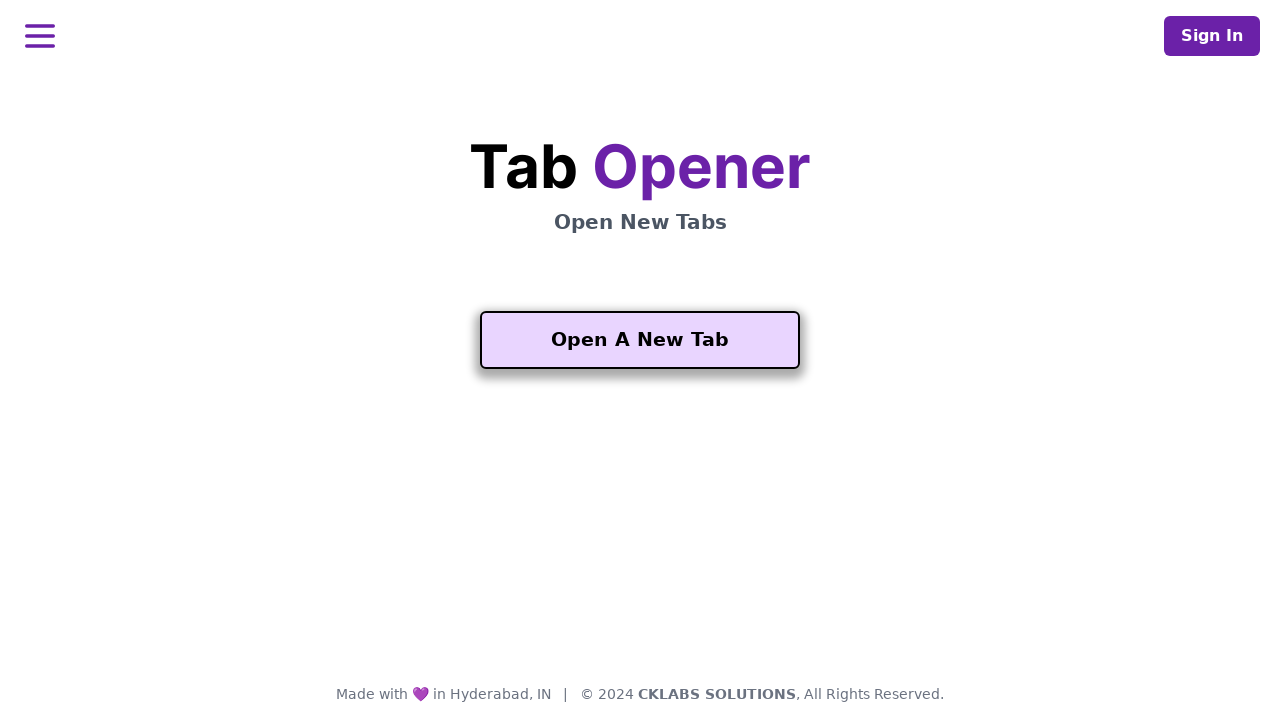

Verified 'Open Another One' button is visible in first new tab
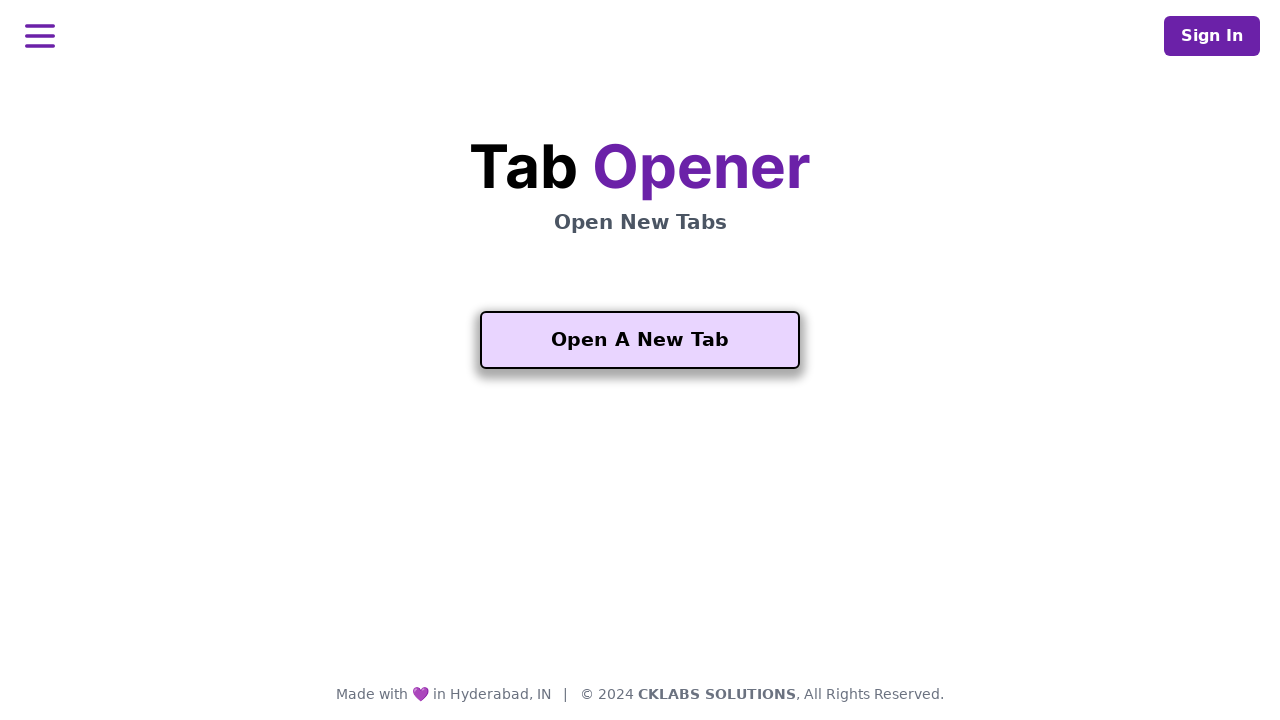

Clicked 'Open Another One' button to open second new tab at (640, 552) on xpath=//button[text()='Open Another One']
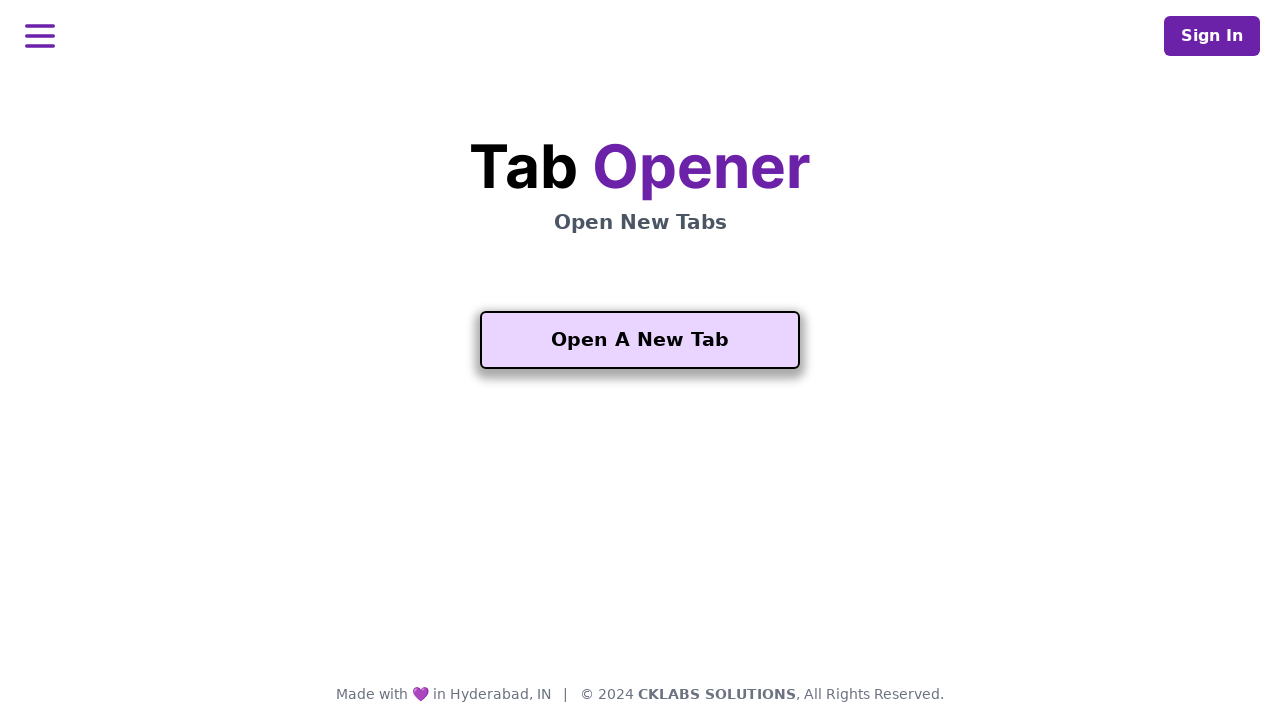

Waited for second new tab to open
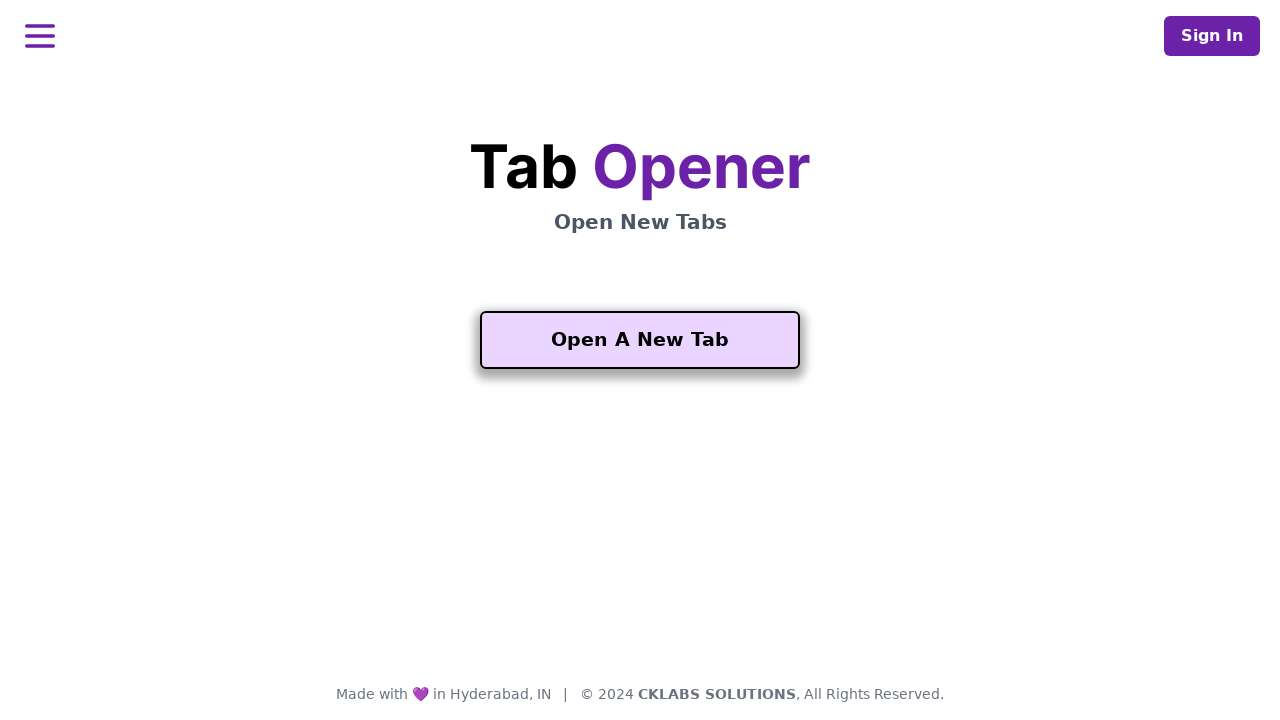

Switched to second new tab
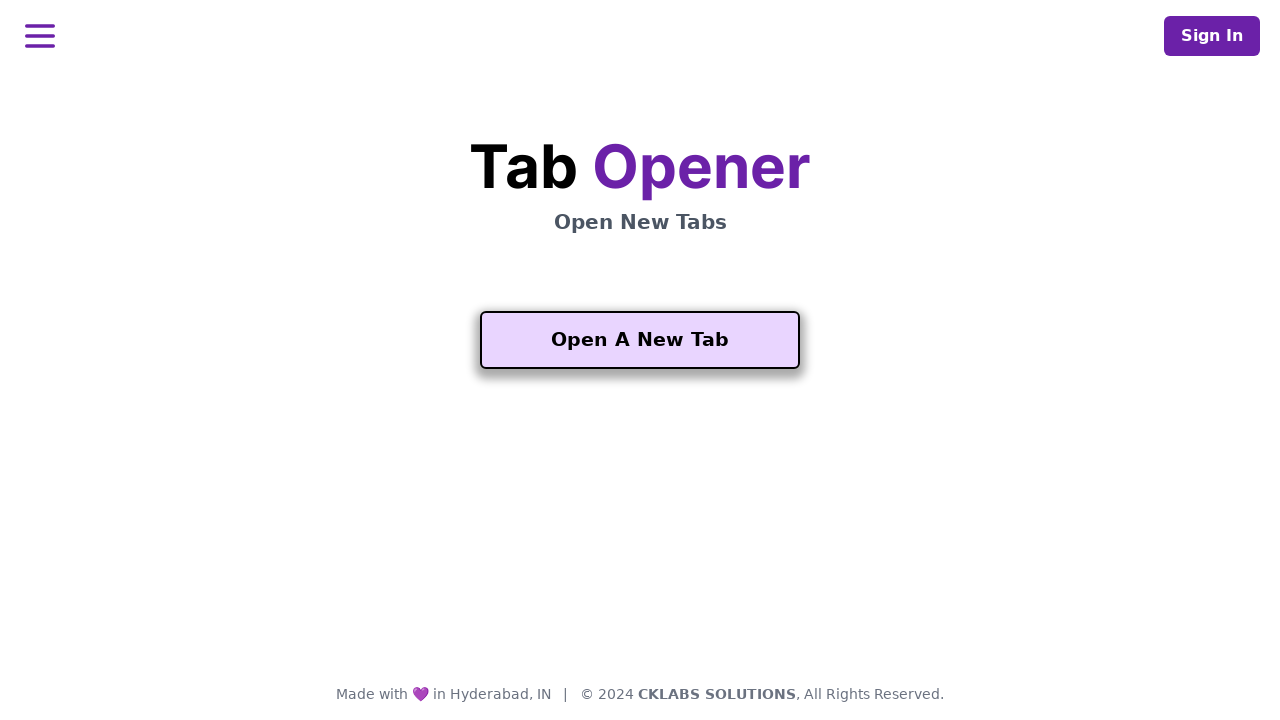

Verified heading content is loaded in second new tab
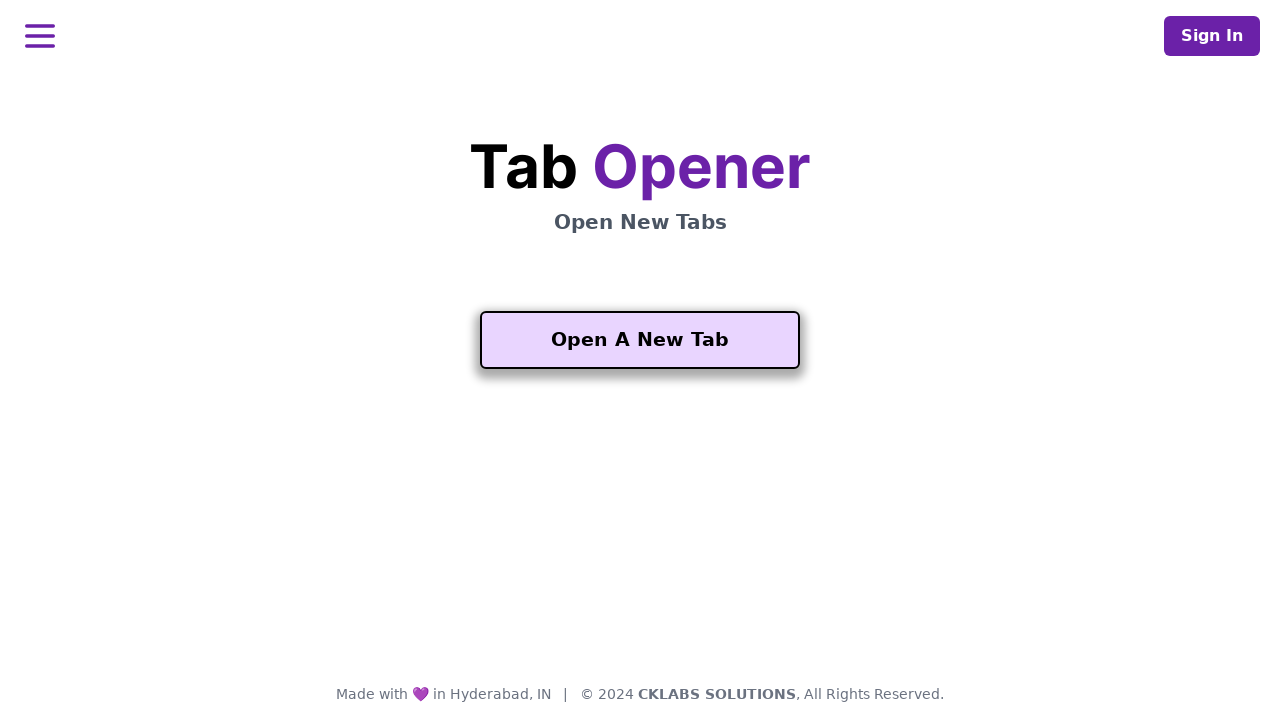

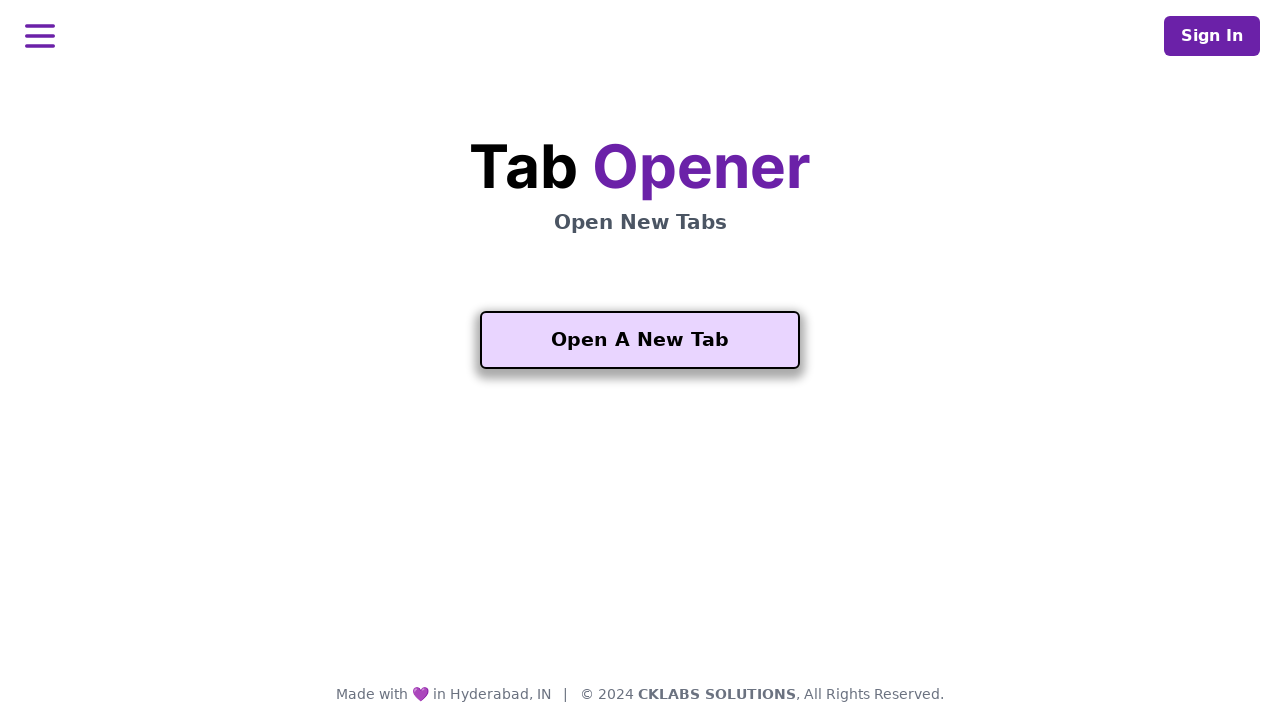